Navigates to an automation practice page, scrolls down to a table, and retrieves information about the table structure including row count, column count, and content of the third row

Starting URL: https://www.rahulshettyacademy.com/AutomationPractice/

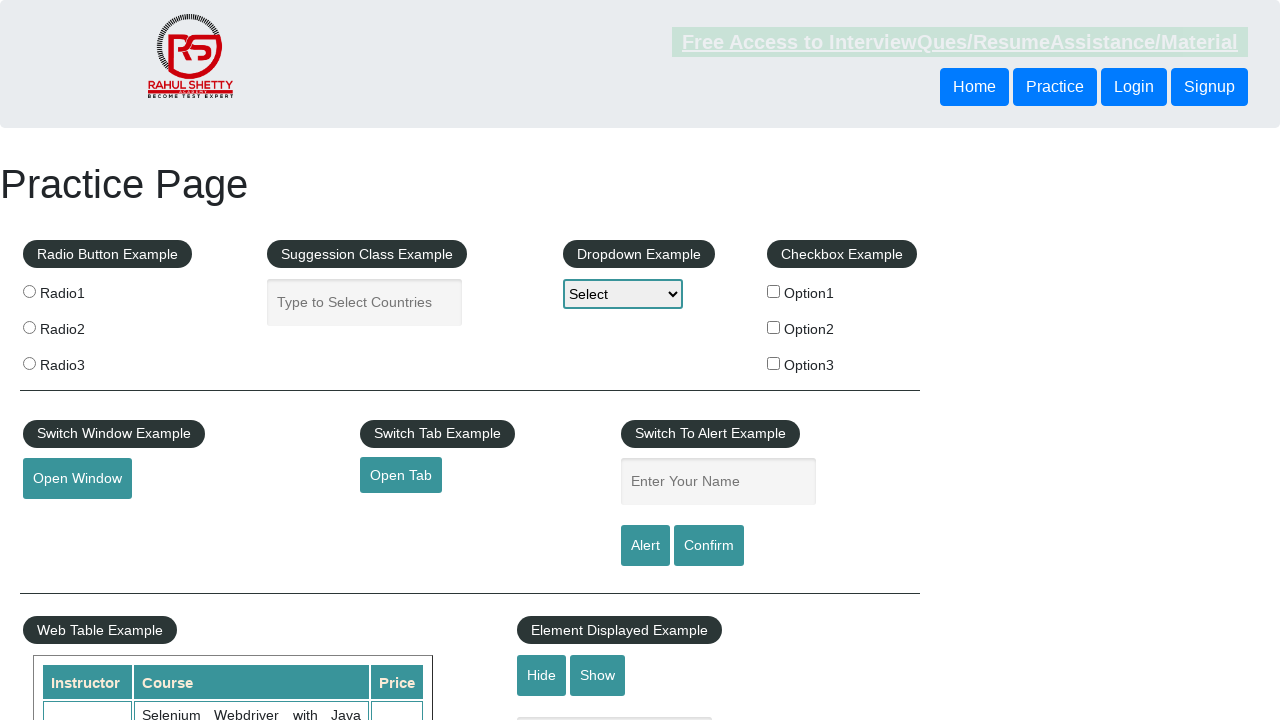

Scrolled down 650 pixels to reveal table
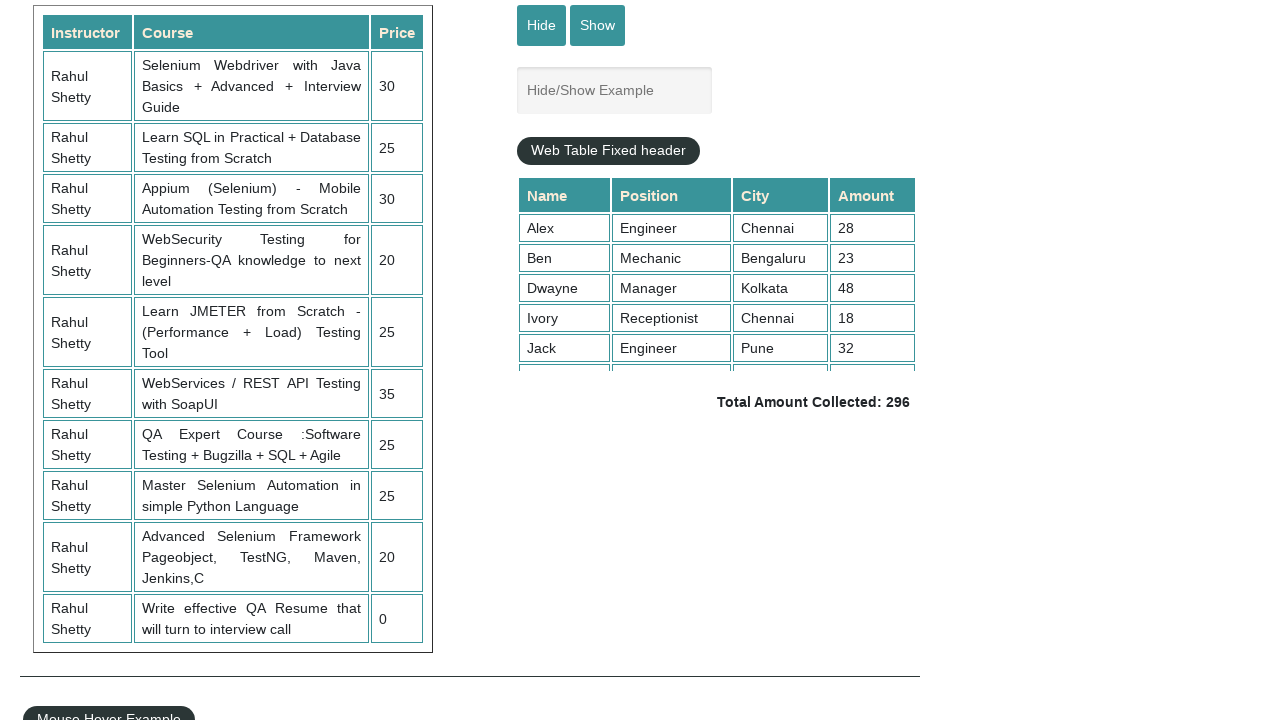

Table with class 'table-display' is now visible
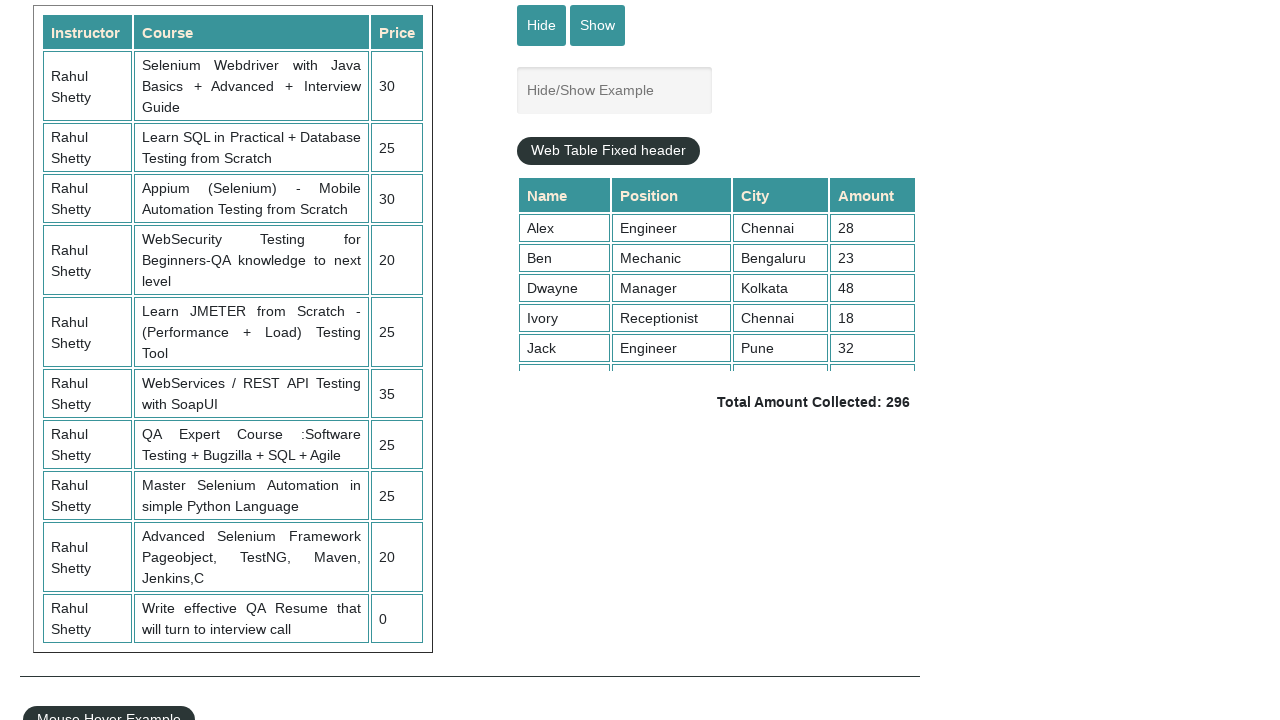

Retrieved total row count: 11 rows
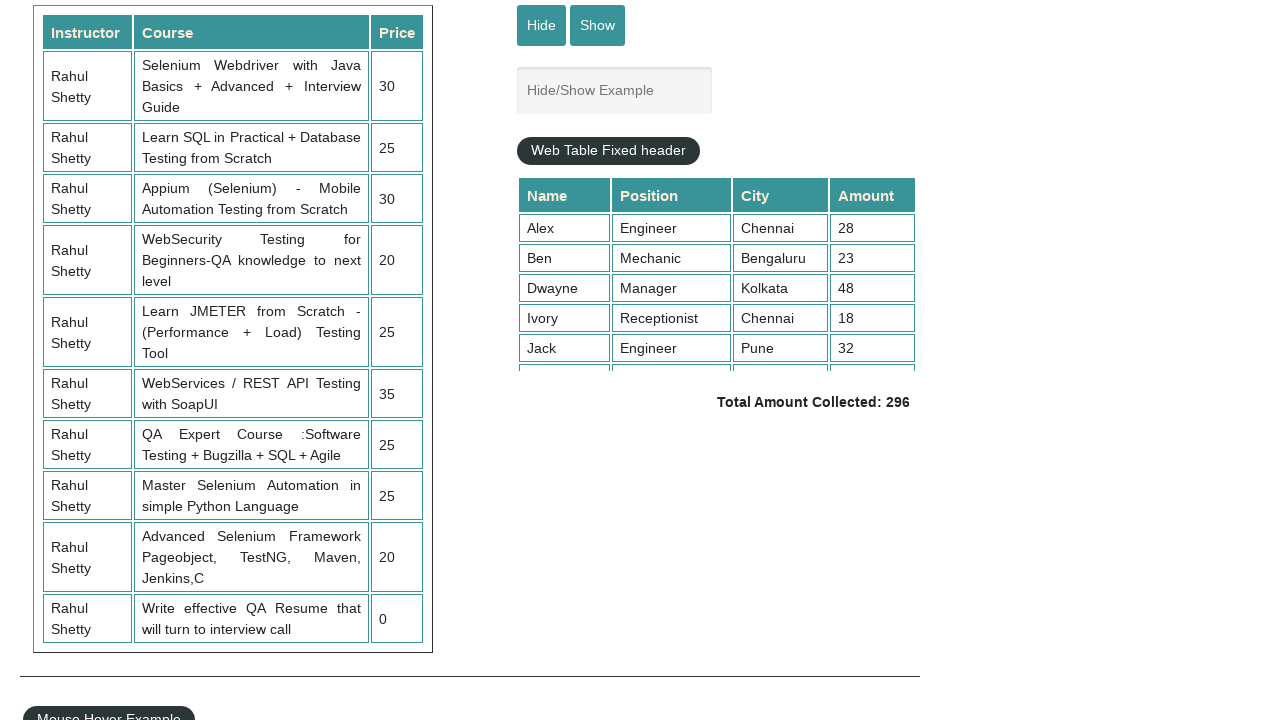

Retrieved total column count: 3 columns
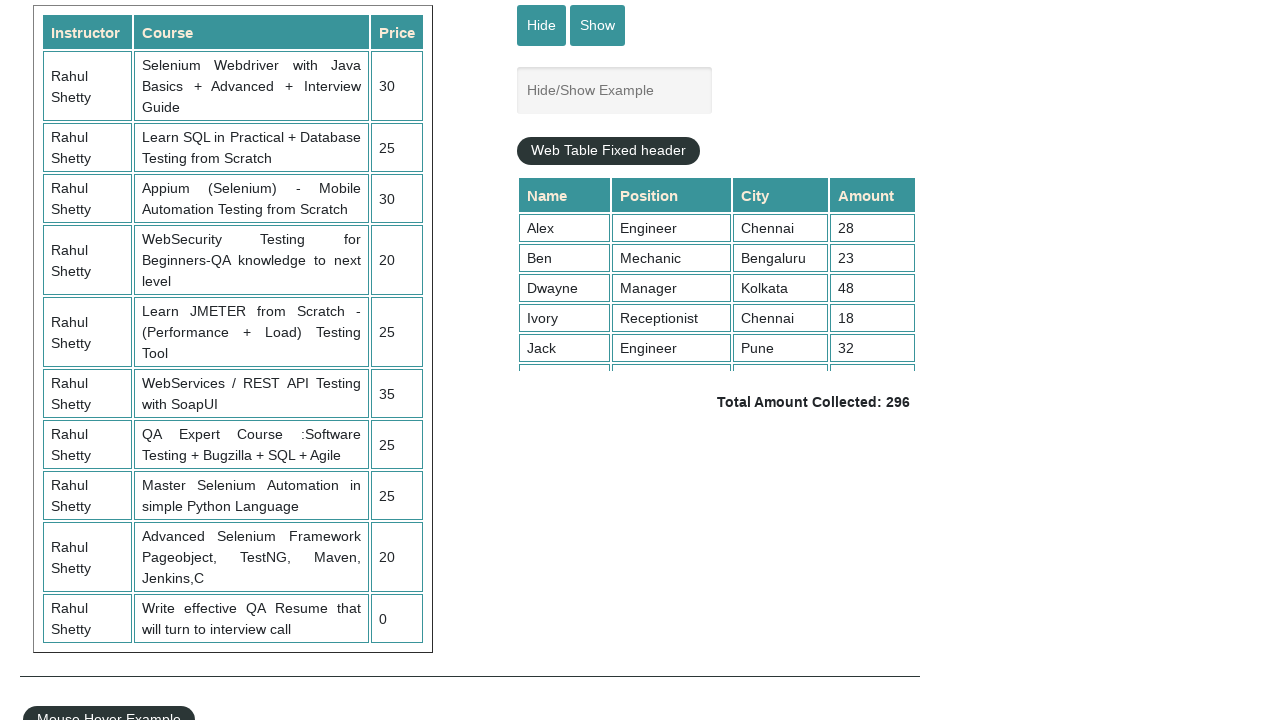

Retrieved third row content: 
                            Rahul Shetty
                            Learn SQL in Practical + Database Testing from Scratch
                            25
                        
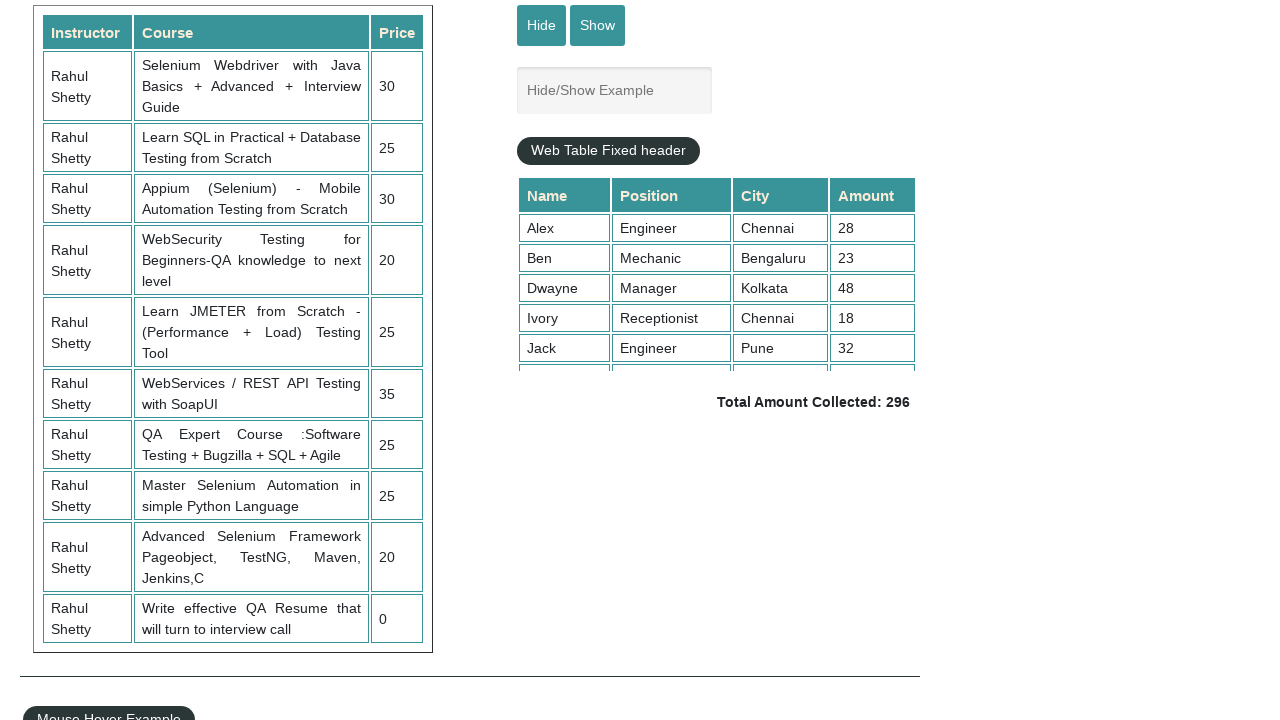

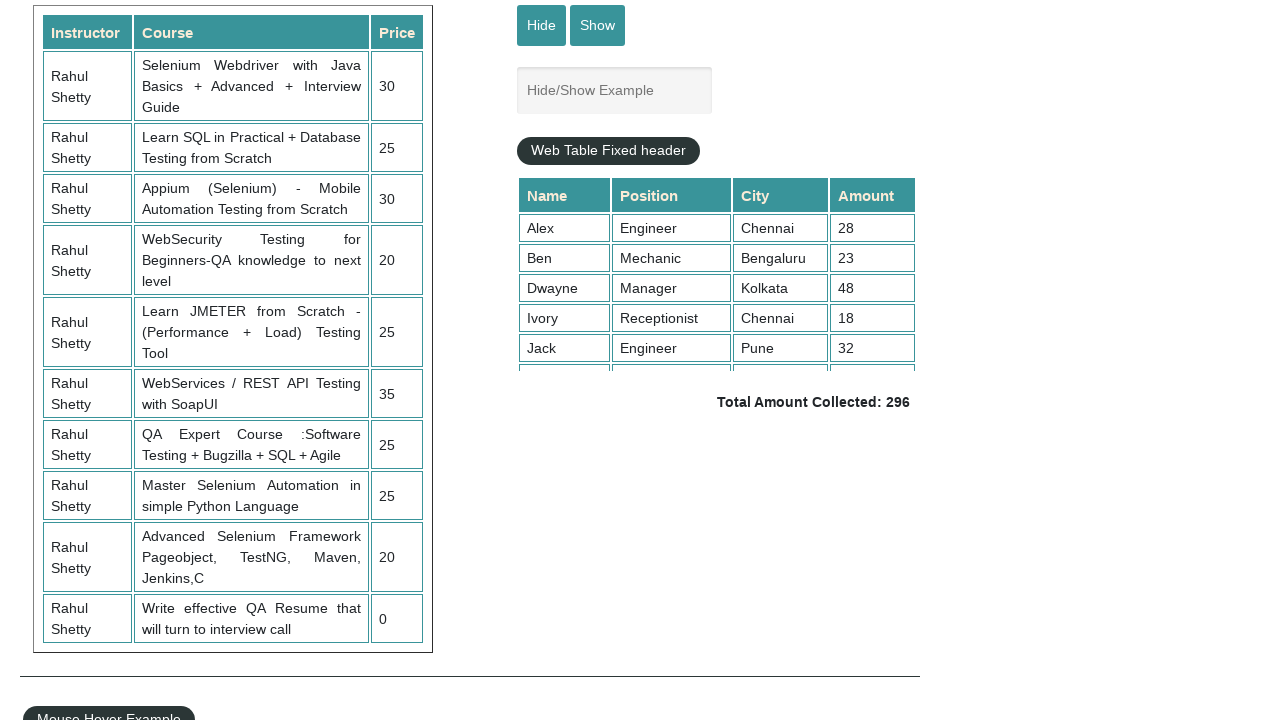